Tests filling out a practice registration form on demoqa.com, including personal details, date of birth selection, subject and hobby selection, address input, and state/city dropdowns, then submits the form and verifies the success modal appears.

Starting URL: https://demoqa.com/automation-practice-form

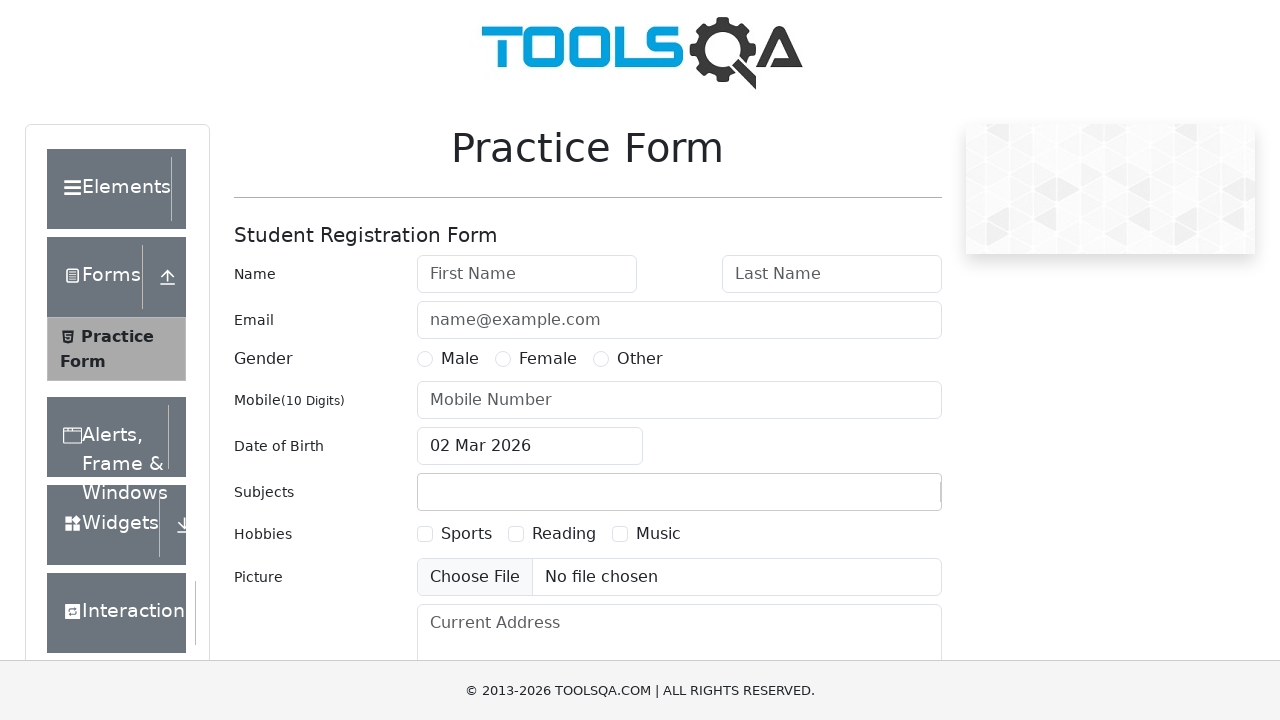

Filled first name field with 'Yana' on #firstName
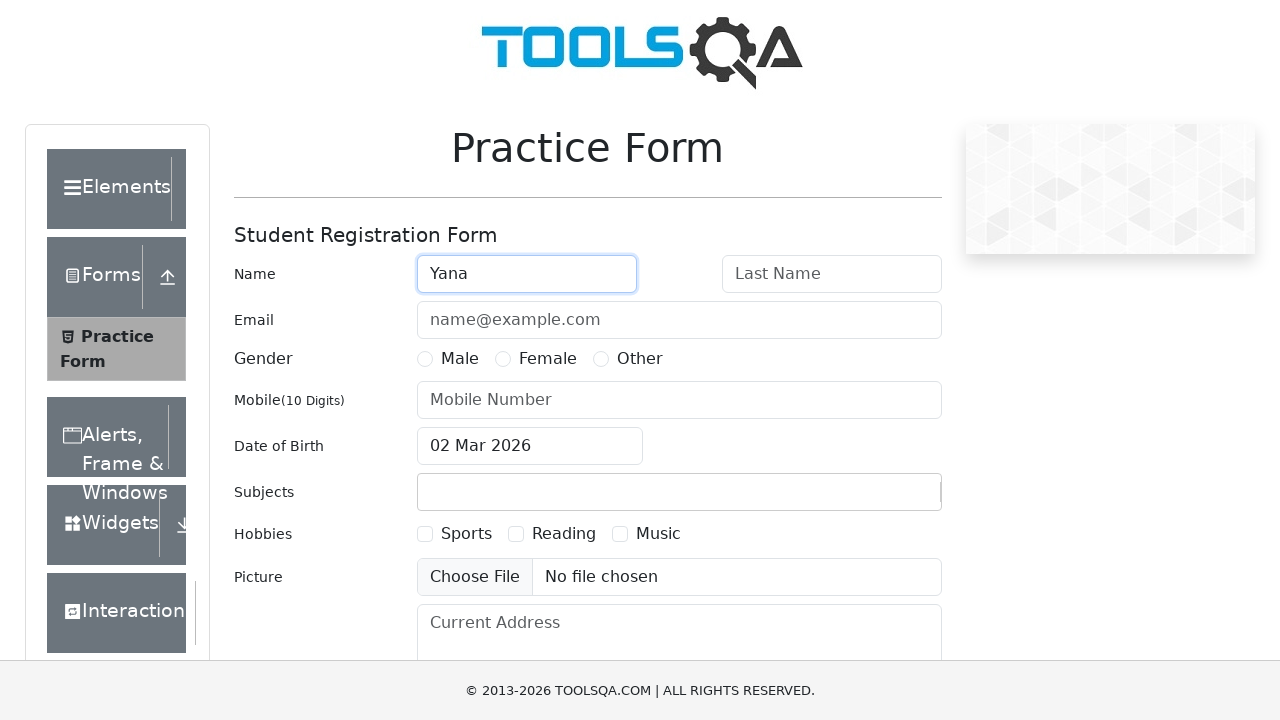

Filled last name field with 'Nazarova' on #lastName
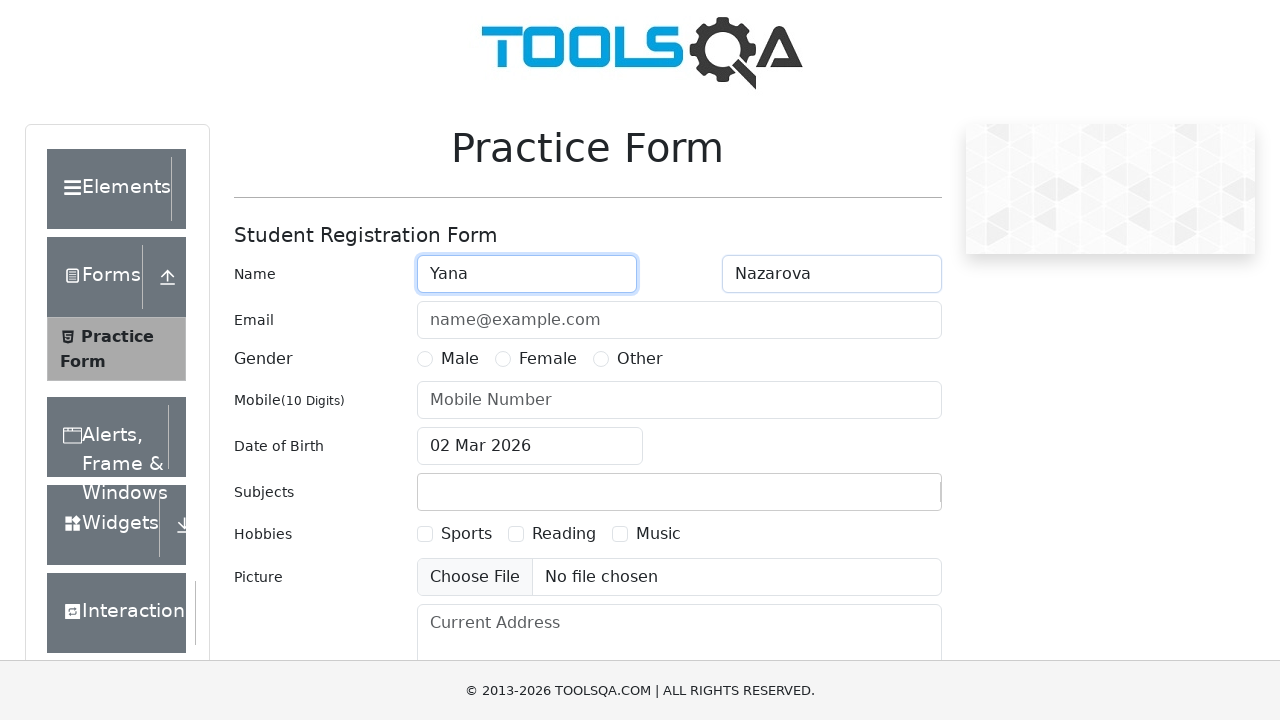

Filled email field with 'test@ya.ru' on #userEmail
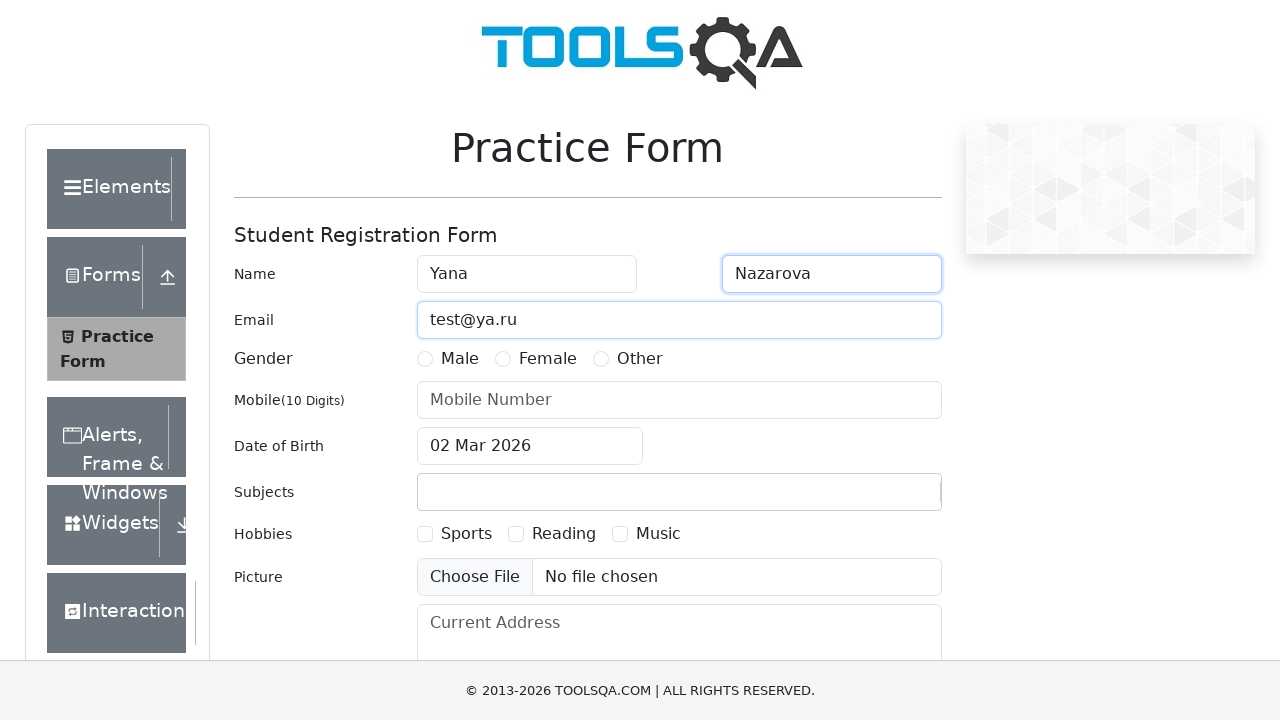

Selected gender radio button at (460, 359) on label[for='gender-radio-1']
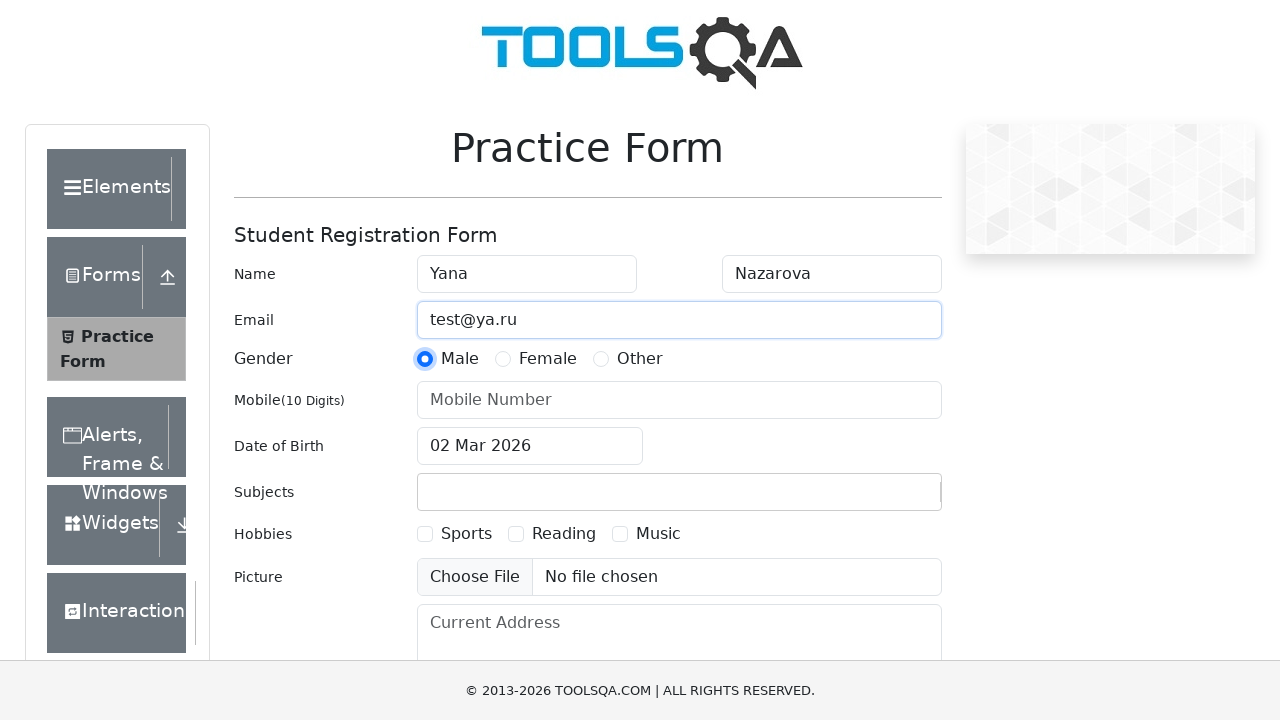

Filled phone number field with '8999345246' on #userNumber
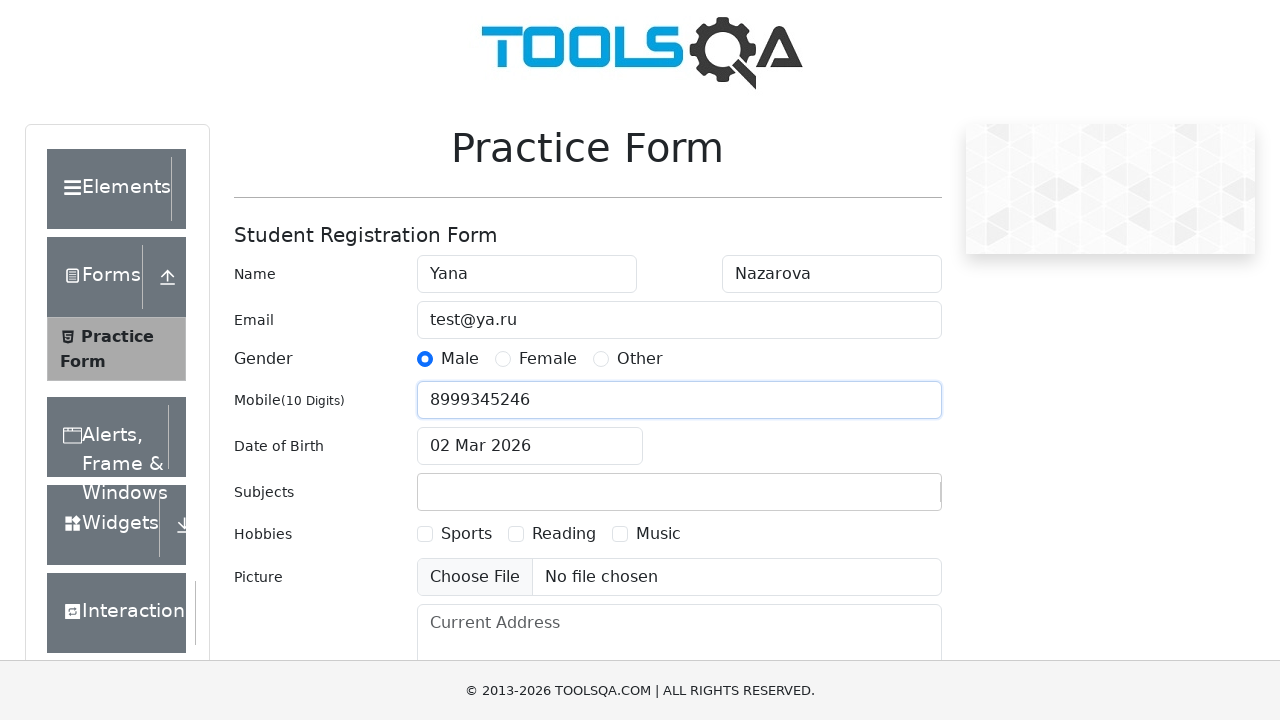

Clicked date of birth input field to open date picker at (530, 446) on #dateOfBirthInput
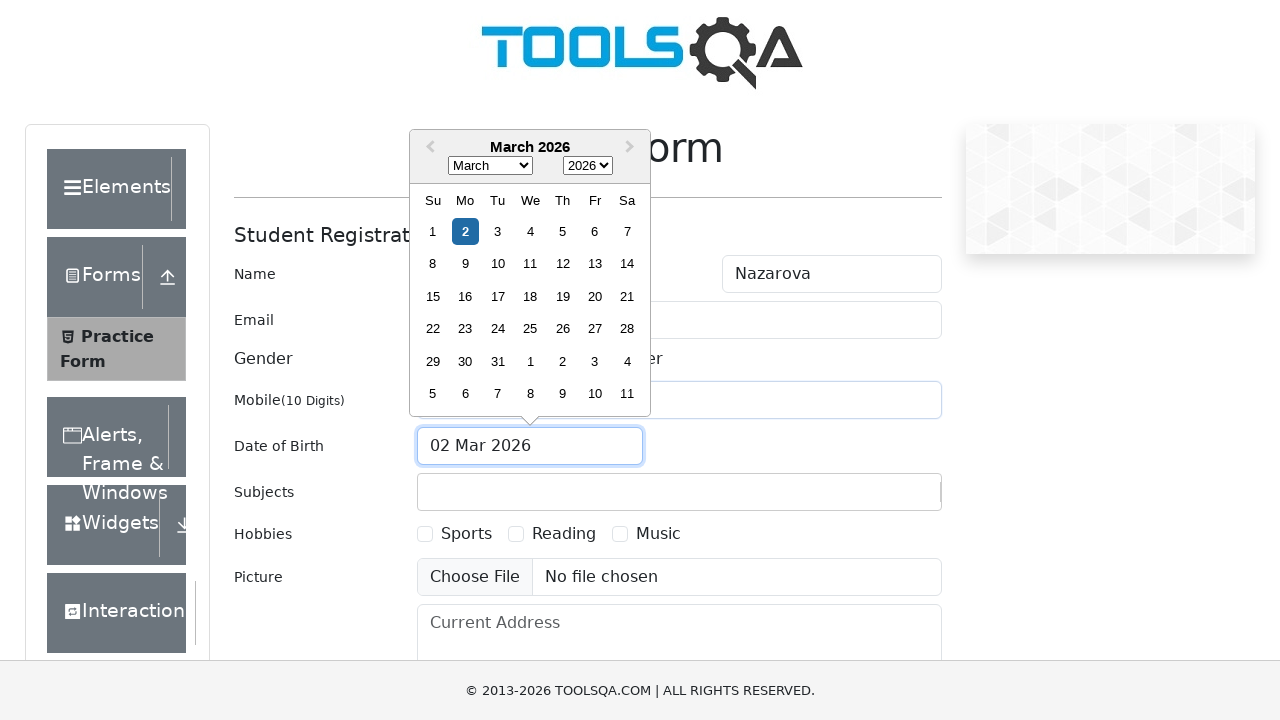

Selected March from month dropdown on .react-datepicker__month-select
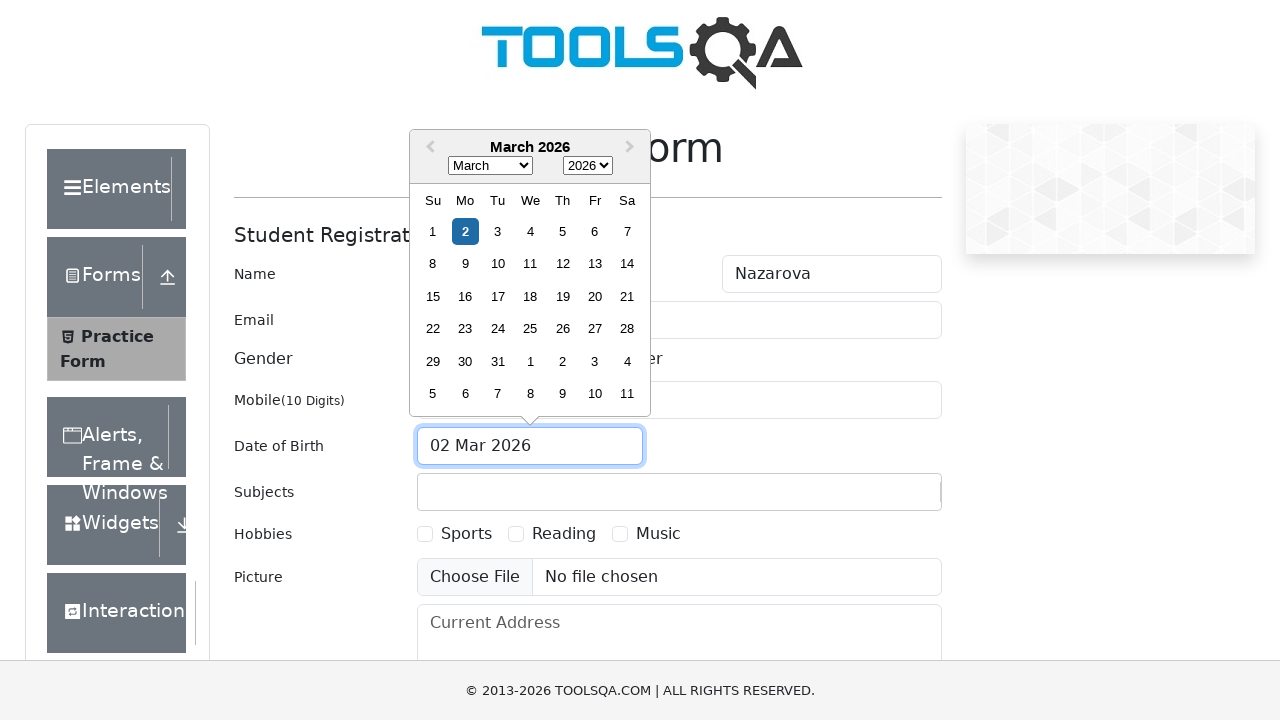

Selected 2005 from year dropdown on .react-datepicker__year-select
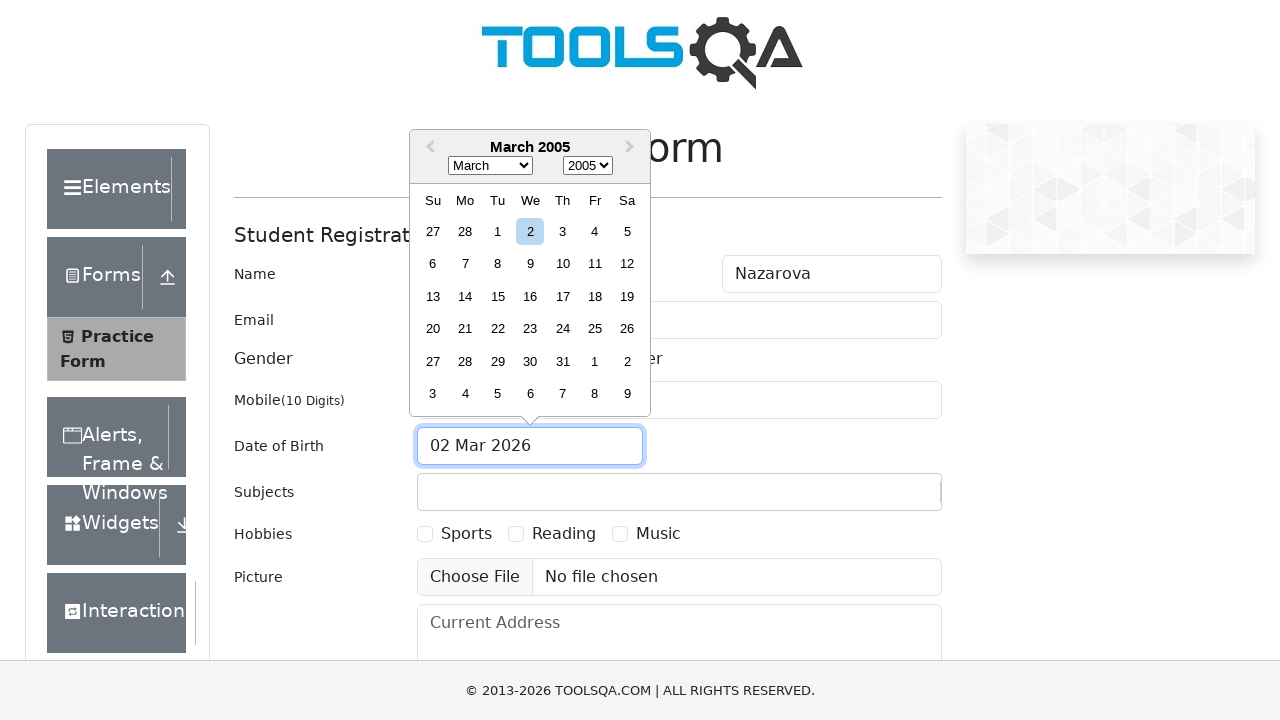

Selected day 12 from date picker at (627, 264) on div.react-datepicker__day--012
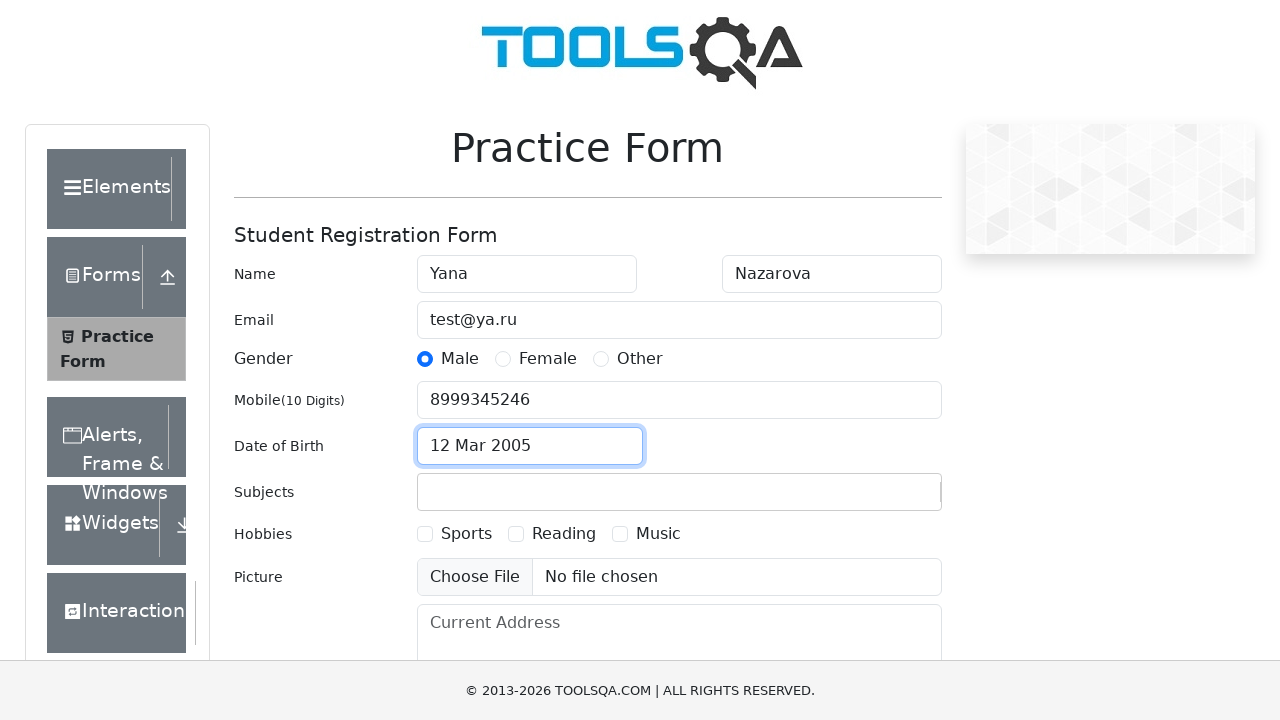

Filled subjects input field with 'History' on #subjectsInput
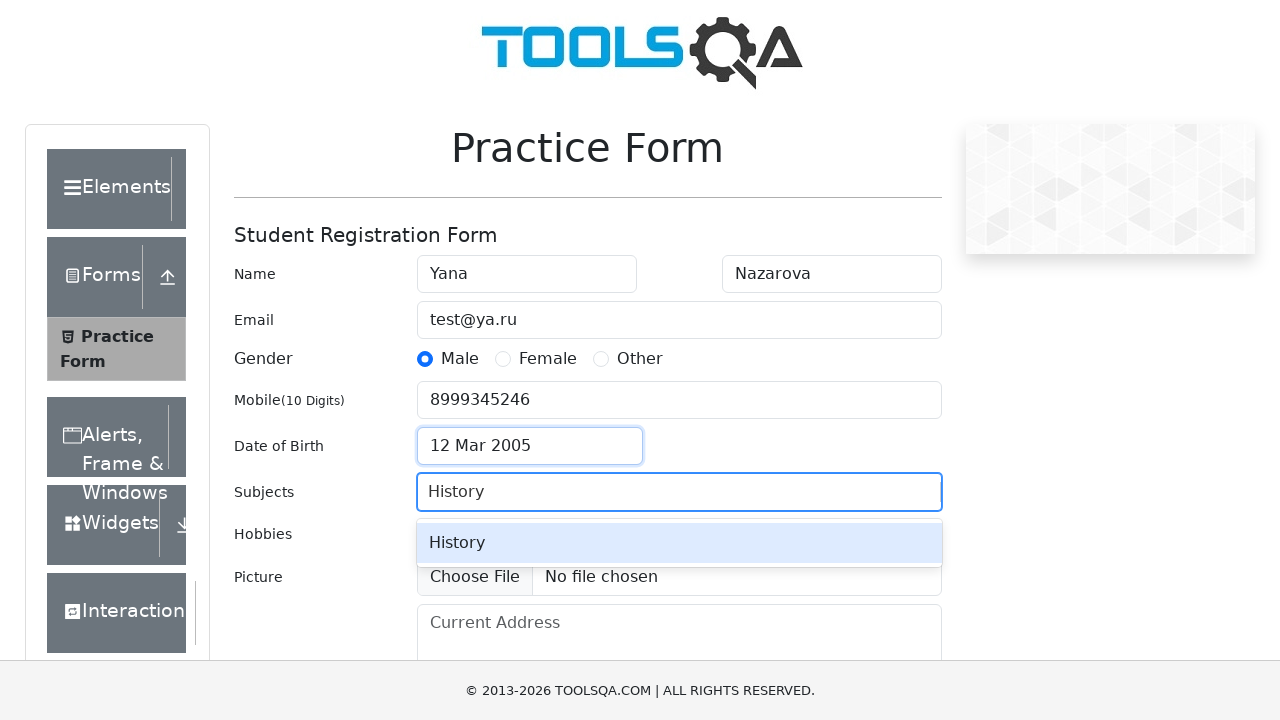

Pressed Enter to confirm subject selection on #subjectsInput
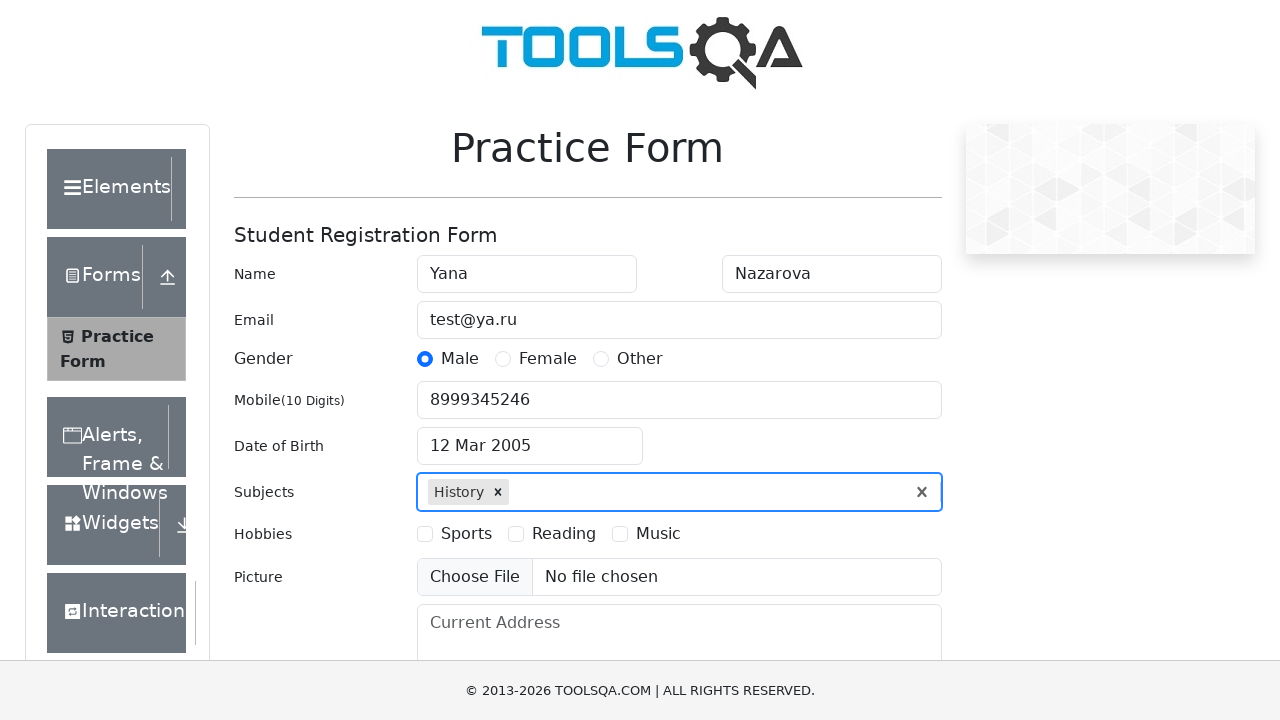

Selected Sports hobby checkbox at (466, 534) on label[for='hobbies-checkbox-1']
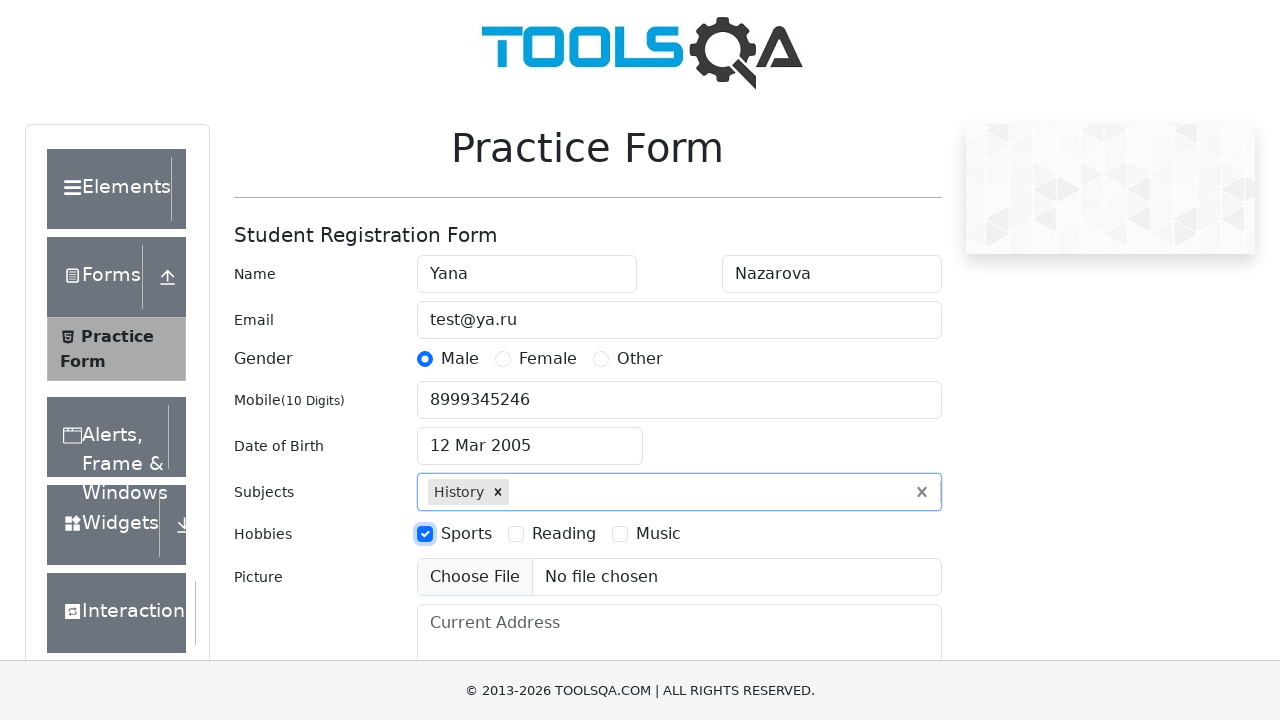

Selected Music hobby checkbox at (658, 534) on label[for='hobbies-checkbox-3']
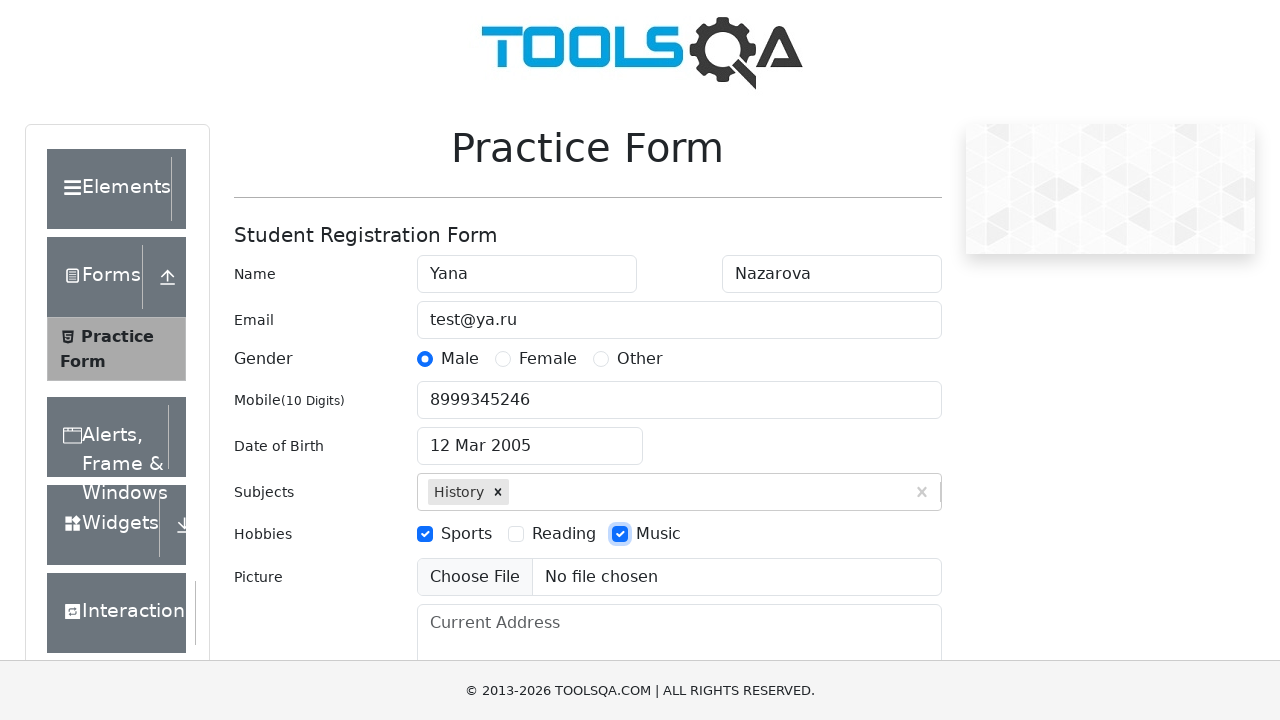

Filled current address field with 'ul. Lineynaya, 8' on #currentAddress
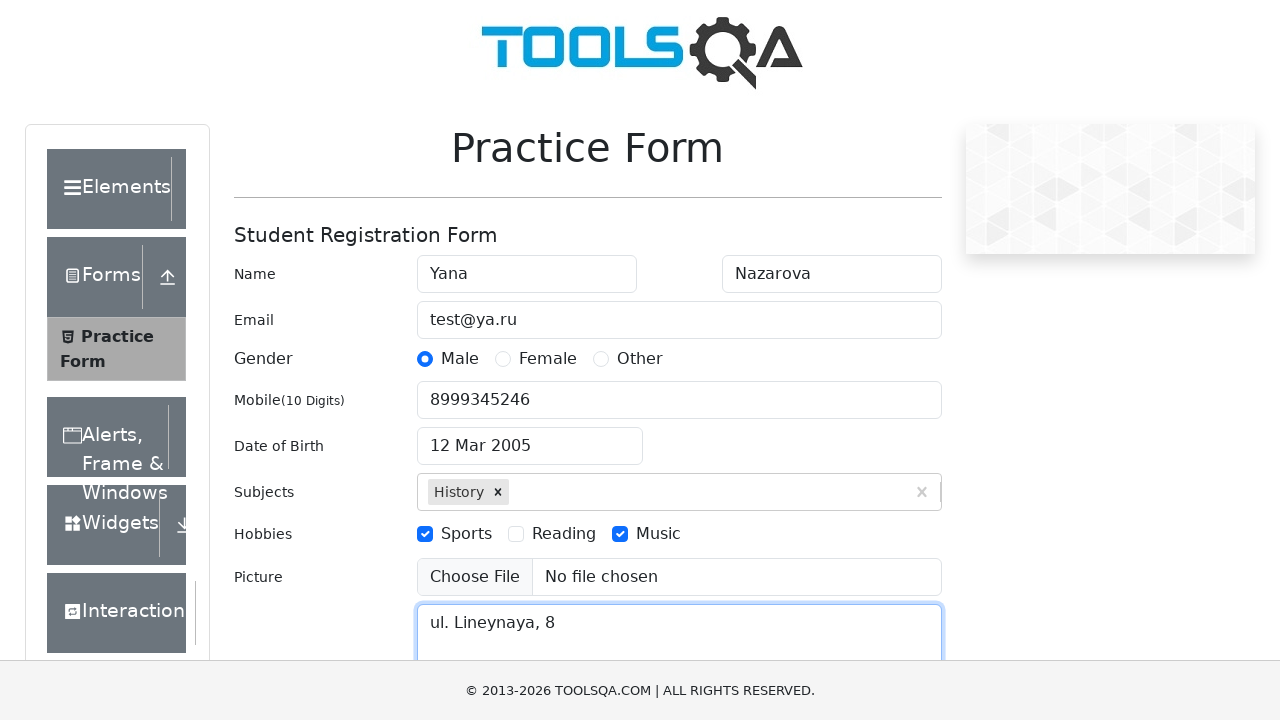

Filled state selection field with 'Uttar Pradesh' on #react-select-3-input
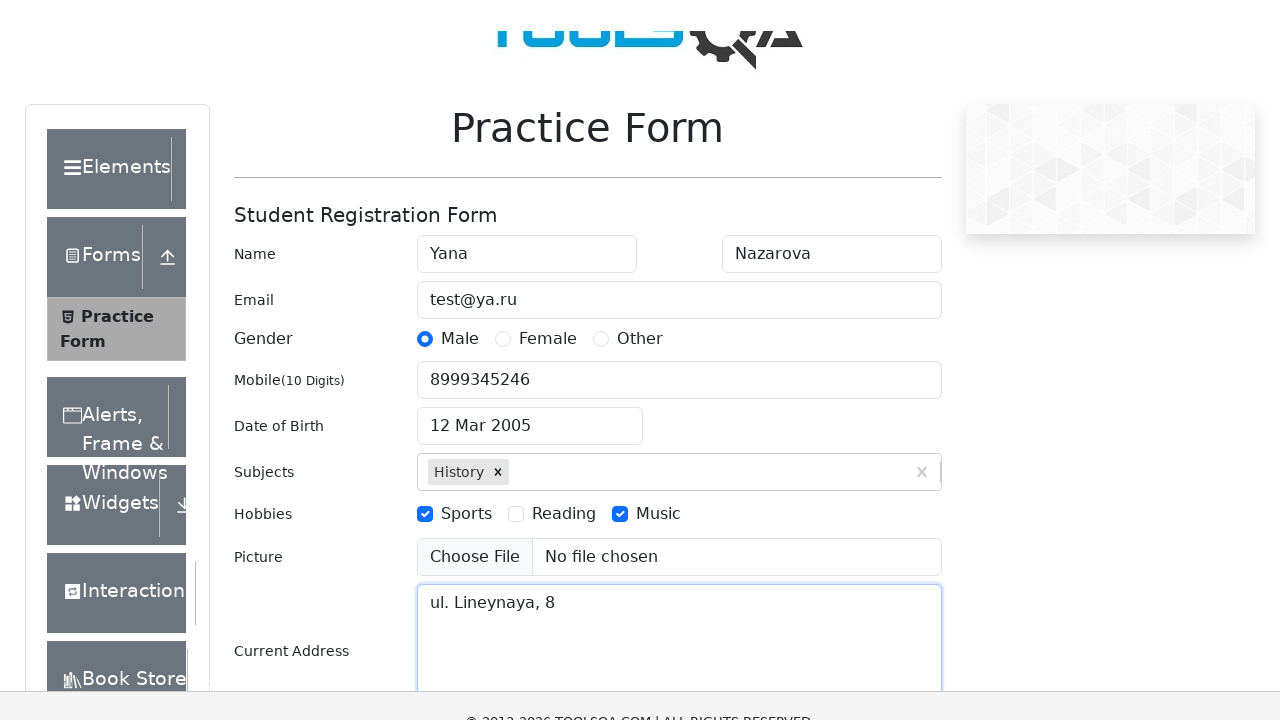

Pressed Enter to confirm state selection on #react-select-3-input
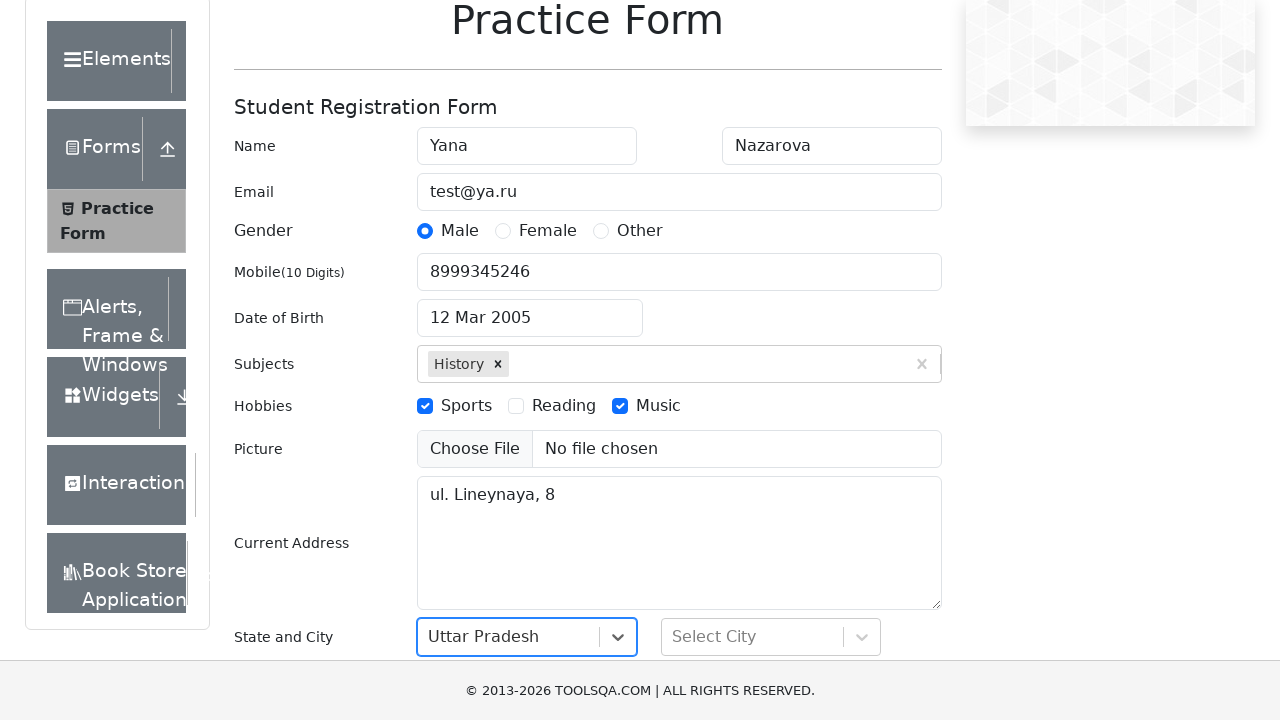

Filled city selection field with 'Agra' on #react-select-4-input
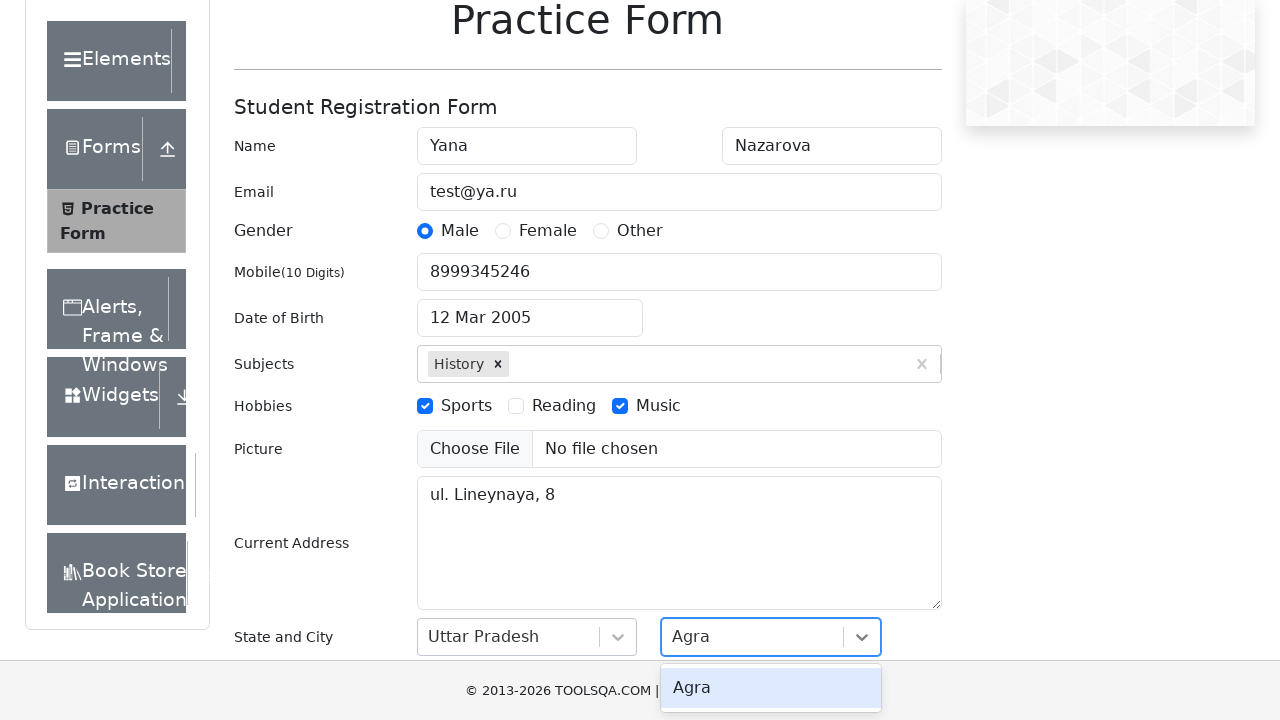

Pressed Enter to confirm city selection on #react-select-4-input
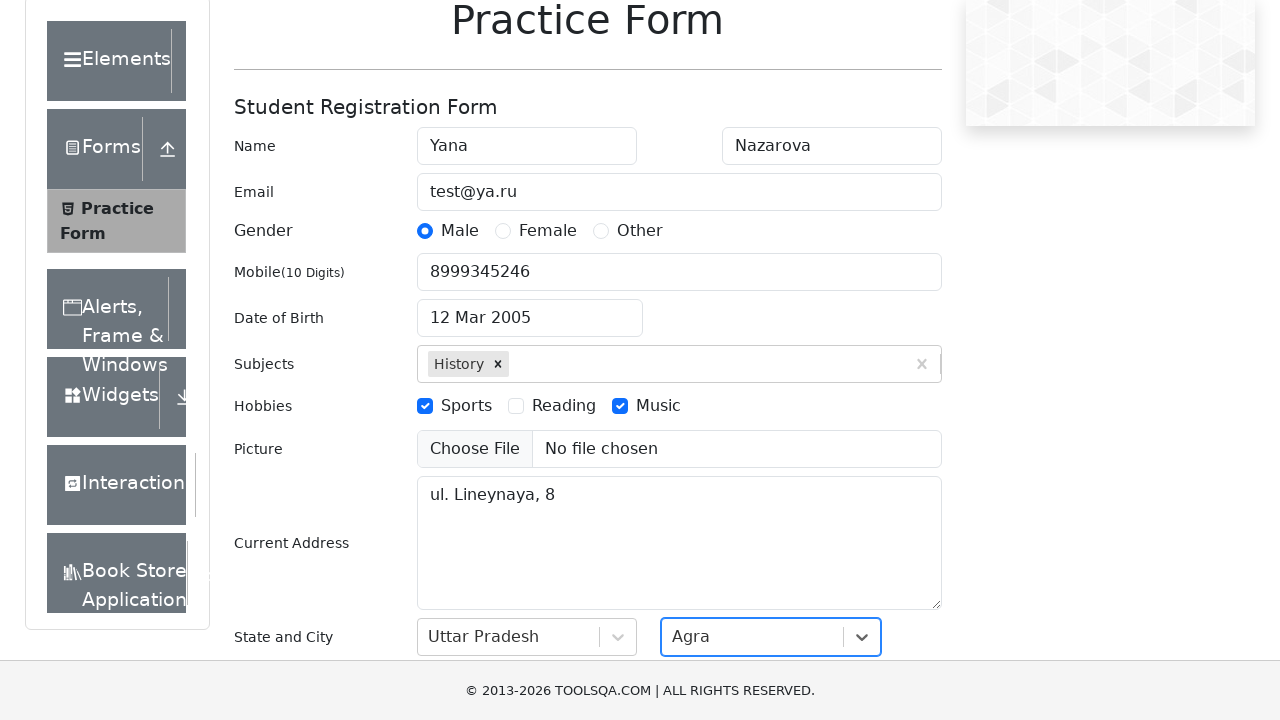

Clicked submit button to submit the form at (885, 499) on #submit
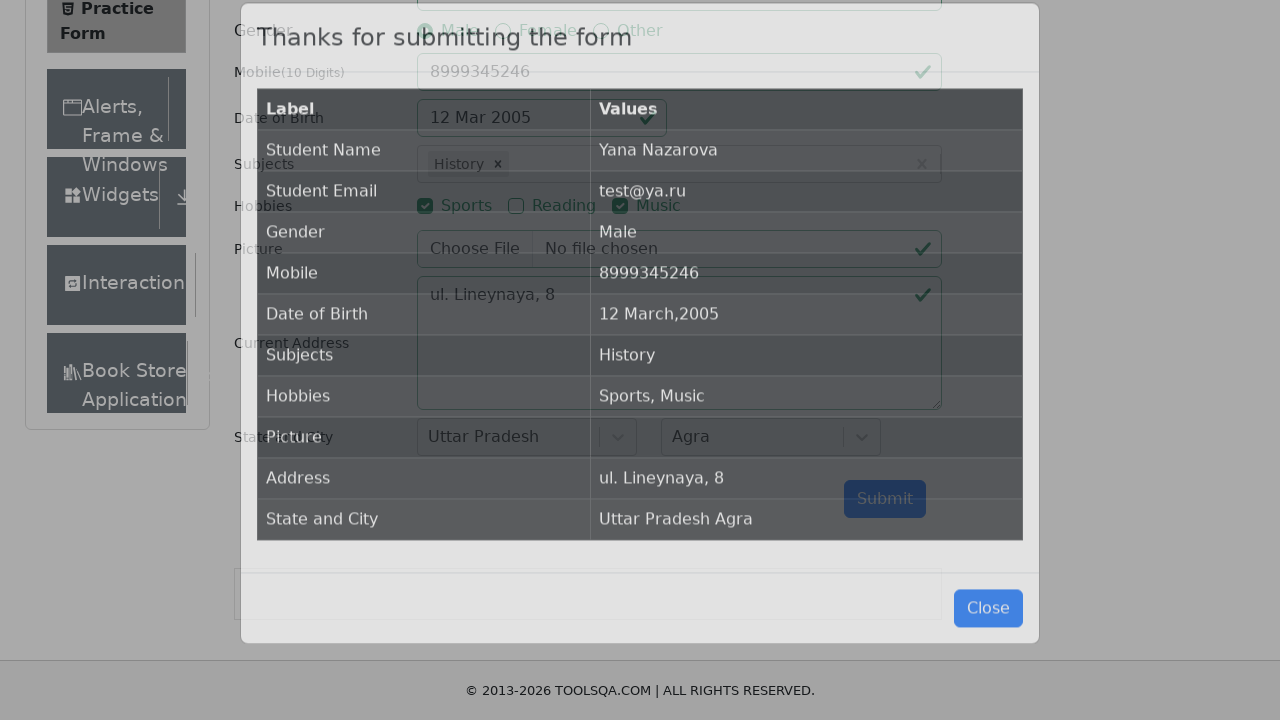

Success modal appeared
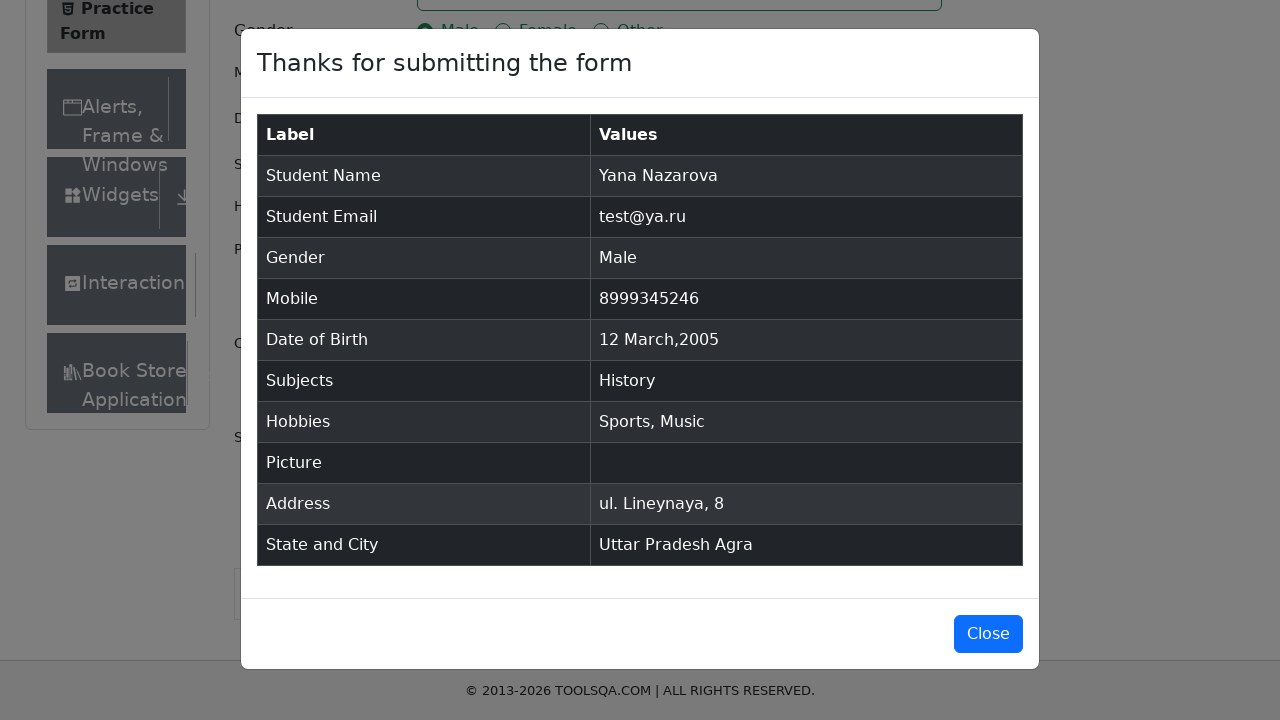

Retrieved modal header text content
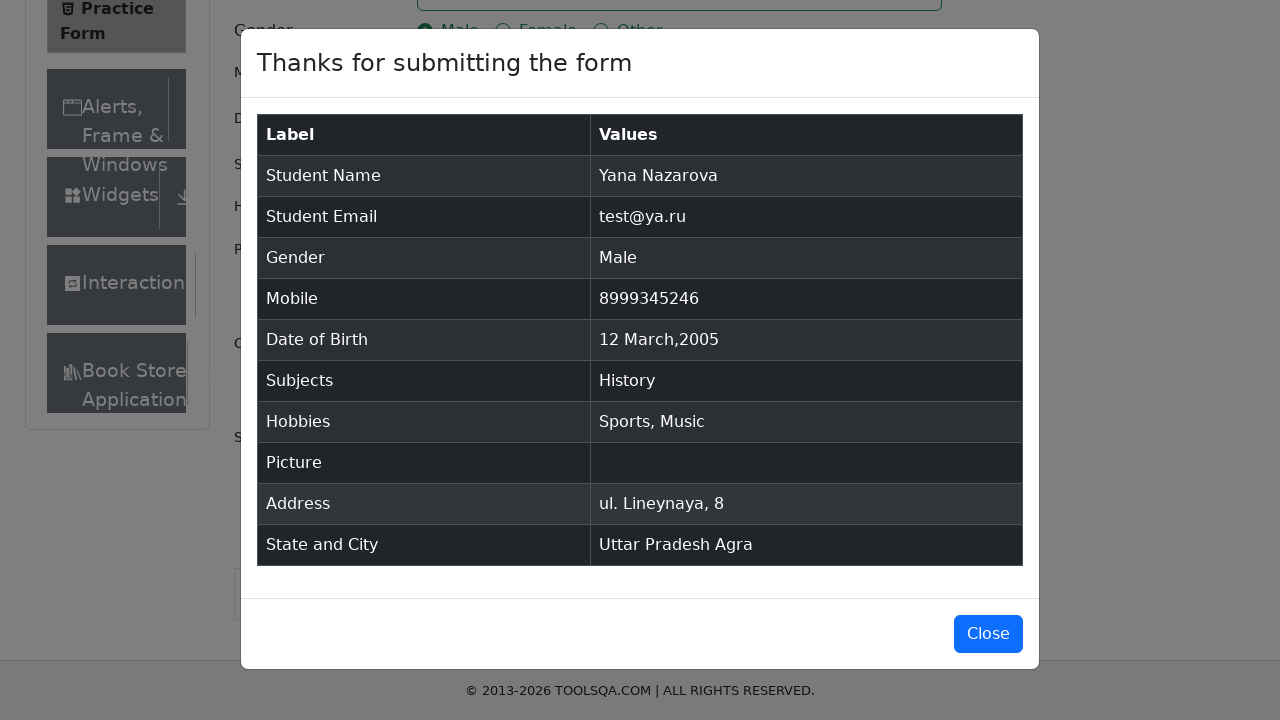

Verified modal header text matches 'Thanks for submitting the form'
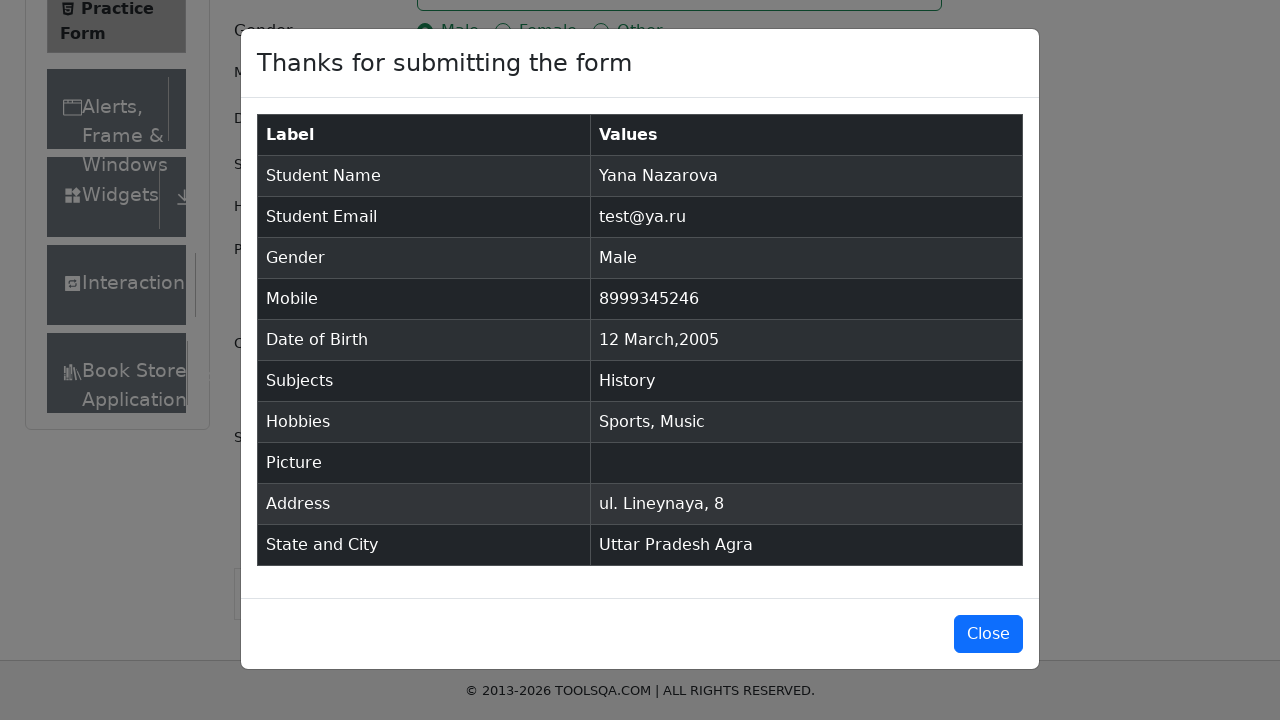

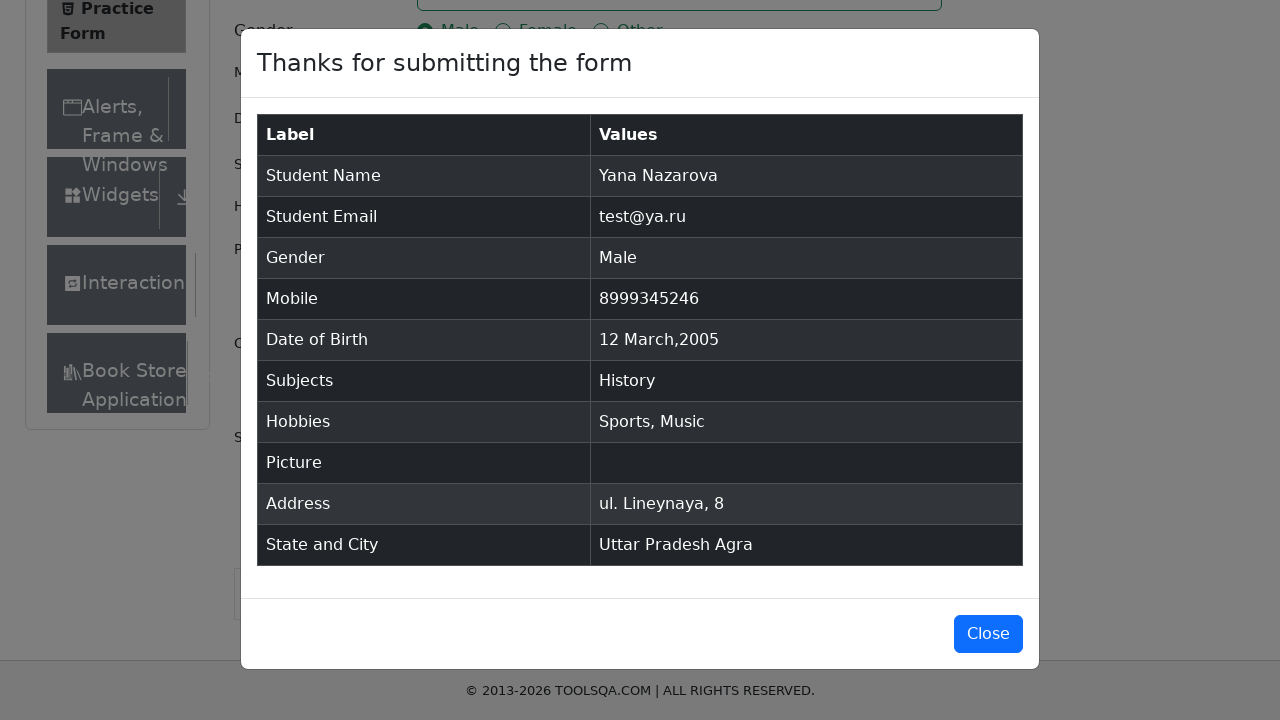